Tests that the complete all checkbox updates state when individual items are completed or cleared

Starting URL: https://demo.playwright.dev/todomvc

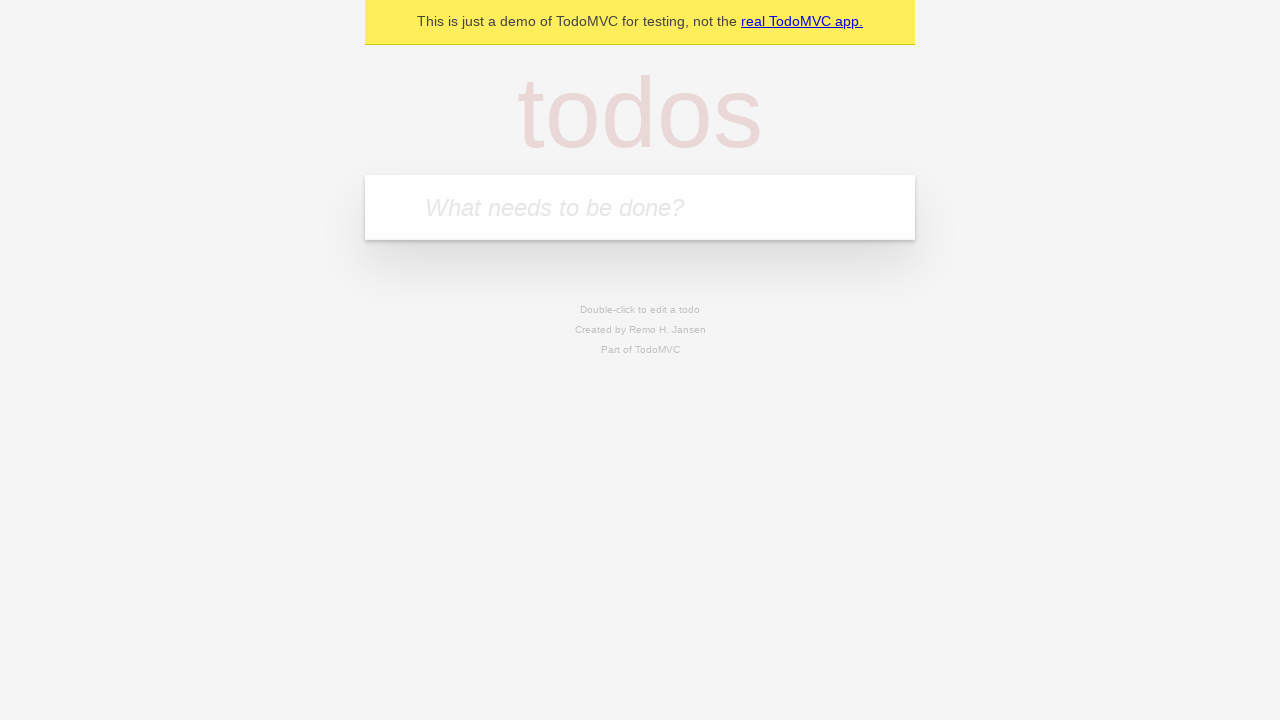

Filled todo input with 'buy some cheese' on internal:attr=[placeholder="What needs to be done?"i]
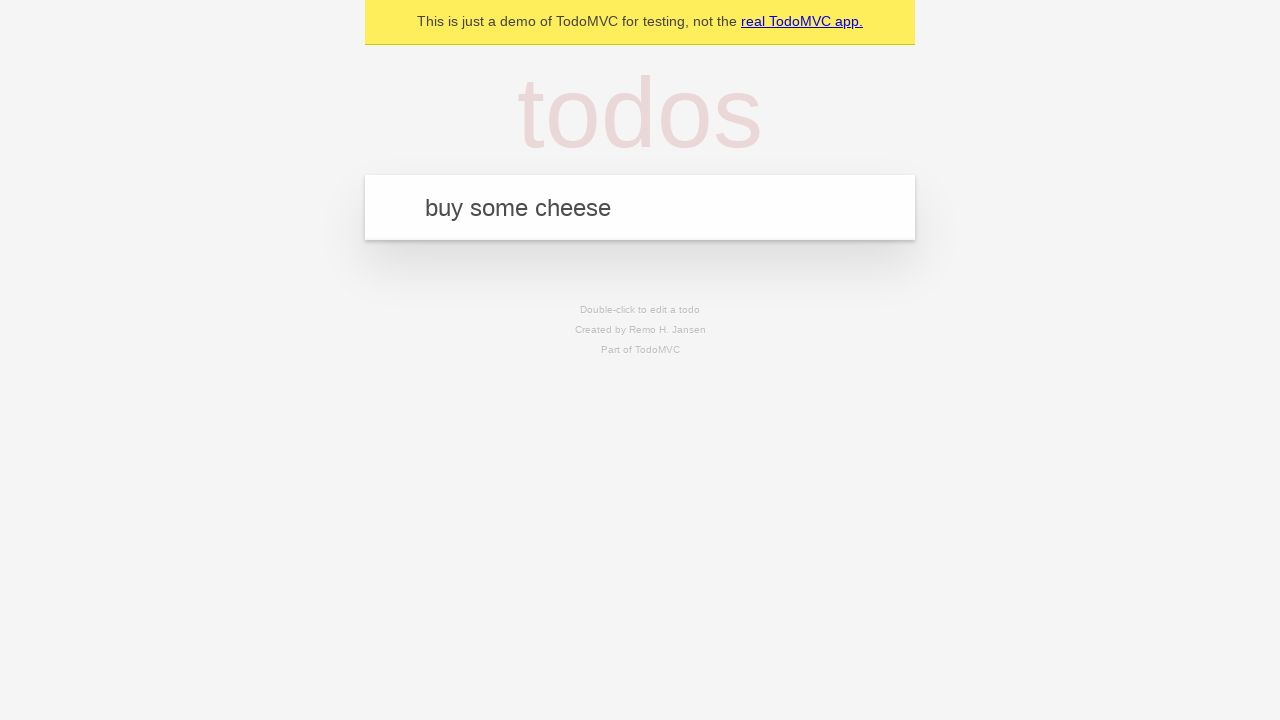

Pressed Enter to add first todo on internal:attr=[placeholder="What needs to be done?"i]
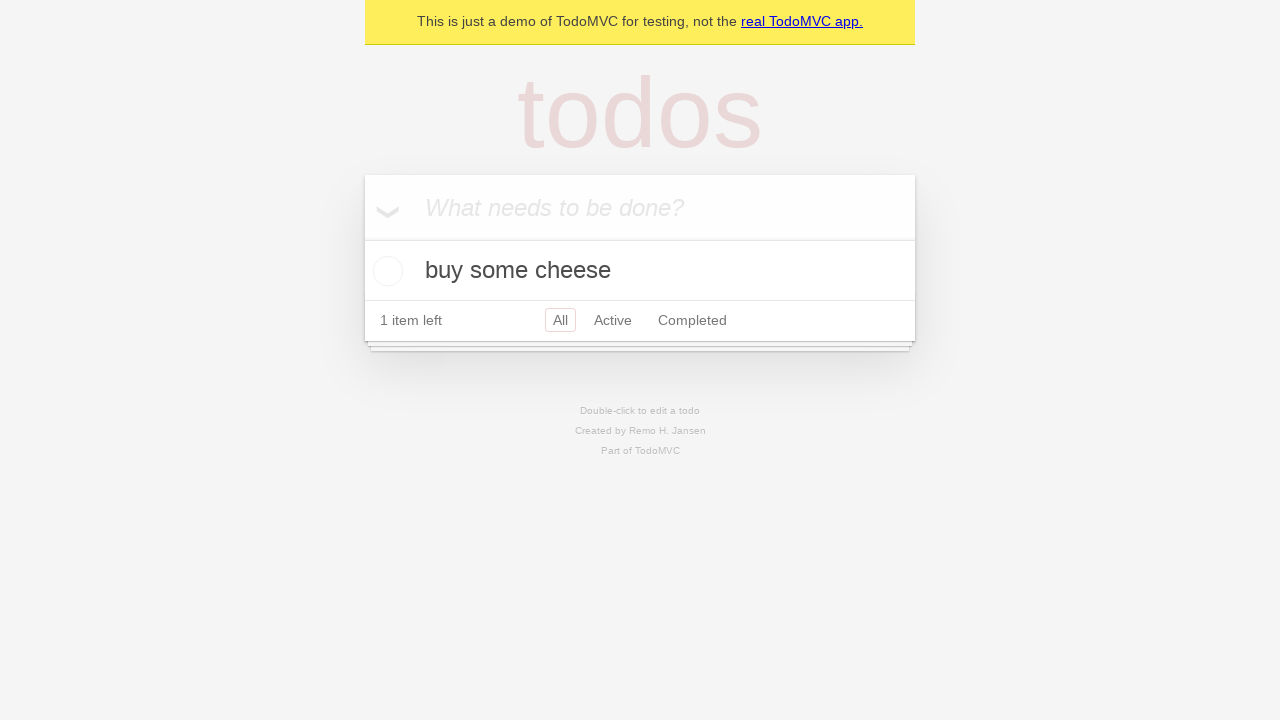

Filled todo input with 'feed the cat' on internal:attr=[placeholder="What needs to be done?"i]
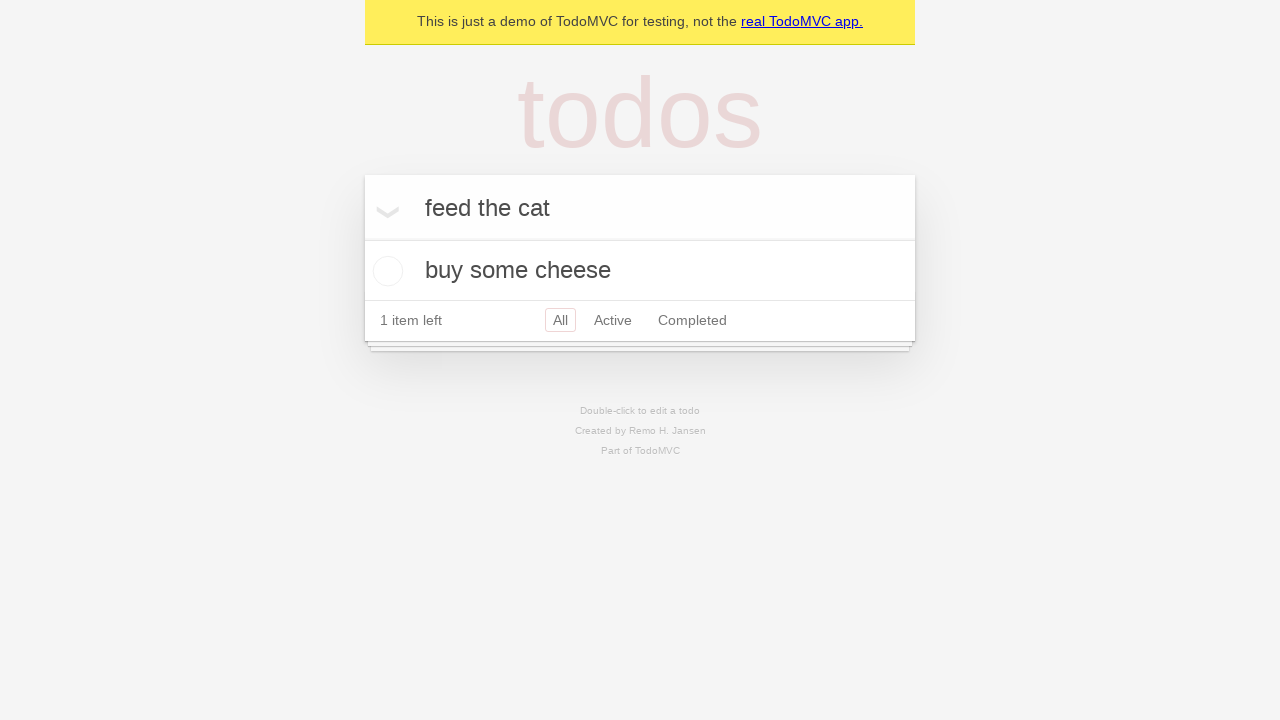

Pressed Enter to add second todo on internal:attr=[placeholder="What needs to be done?"i]
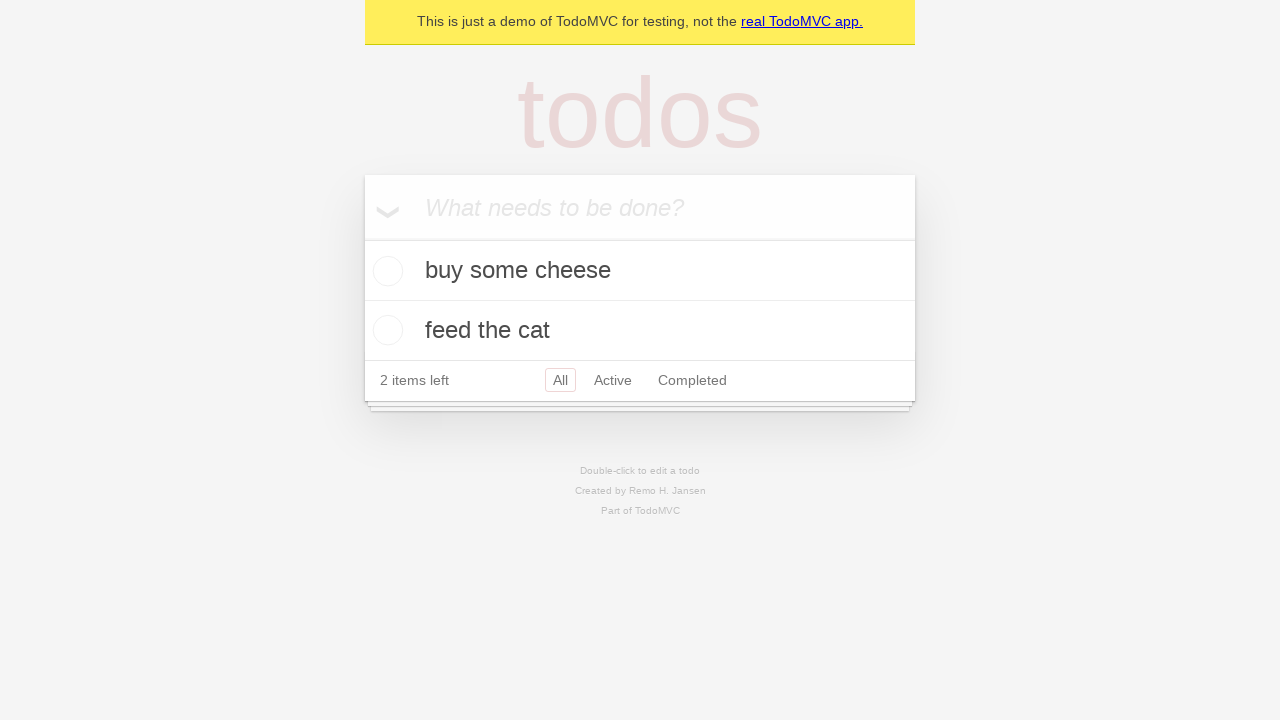

Filled todo input with 'book a doctors appointment' on internal:attr=[placeholder="What needs to be done?"i]
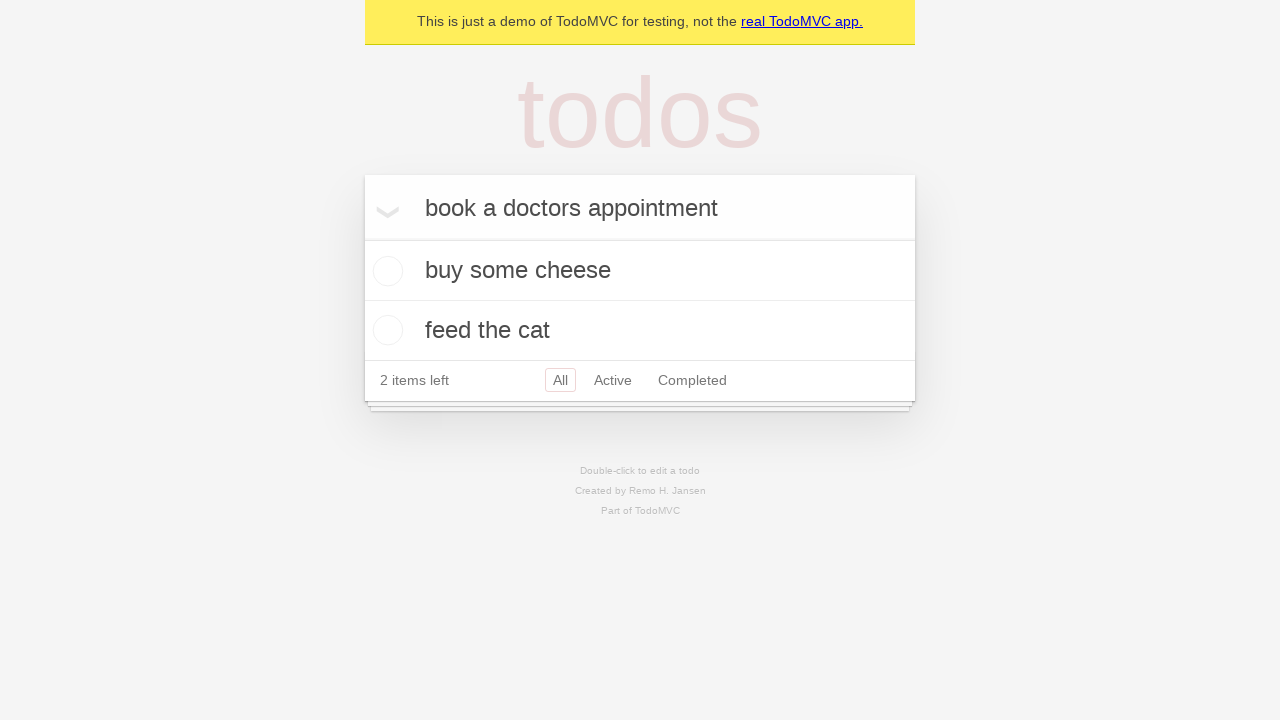

Pressed Enter to add third todo on internal:attr=[placeholder="What needs to be done?"i]
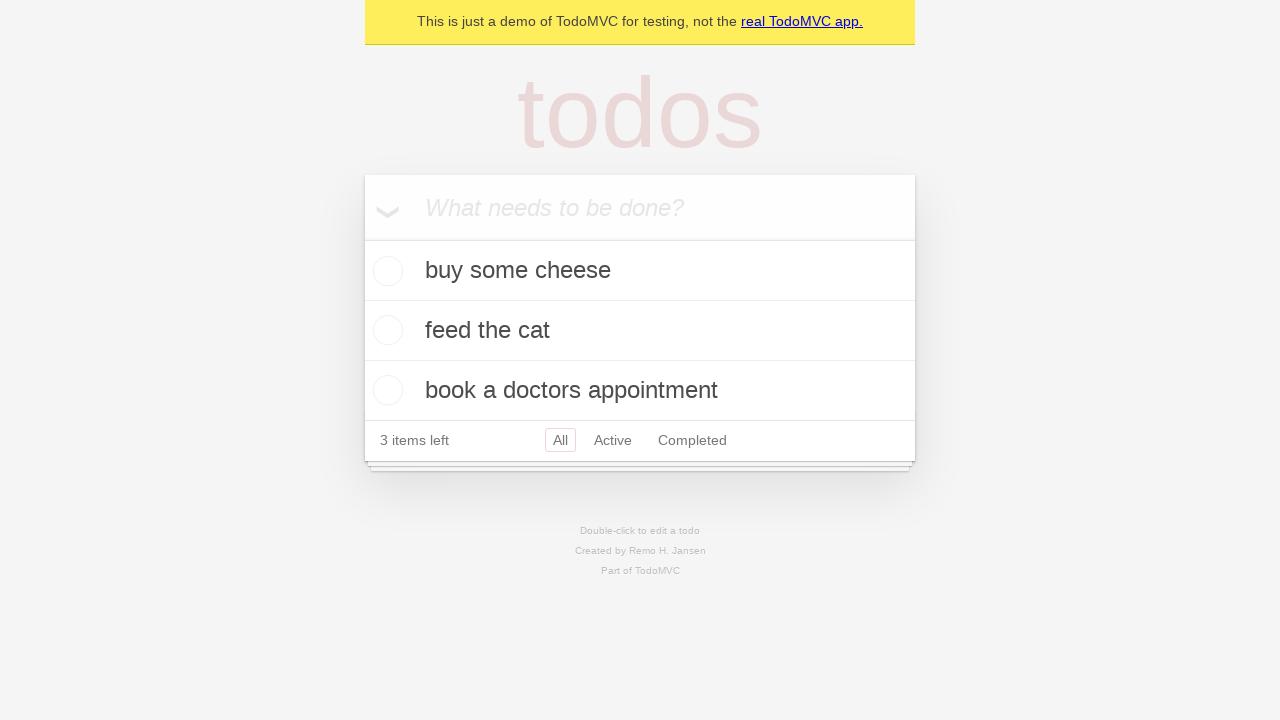

Checked 'Mark all as complete' checkbox to complete all todos at (362, 238) on internal:label="Mark all as complete"i
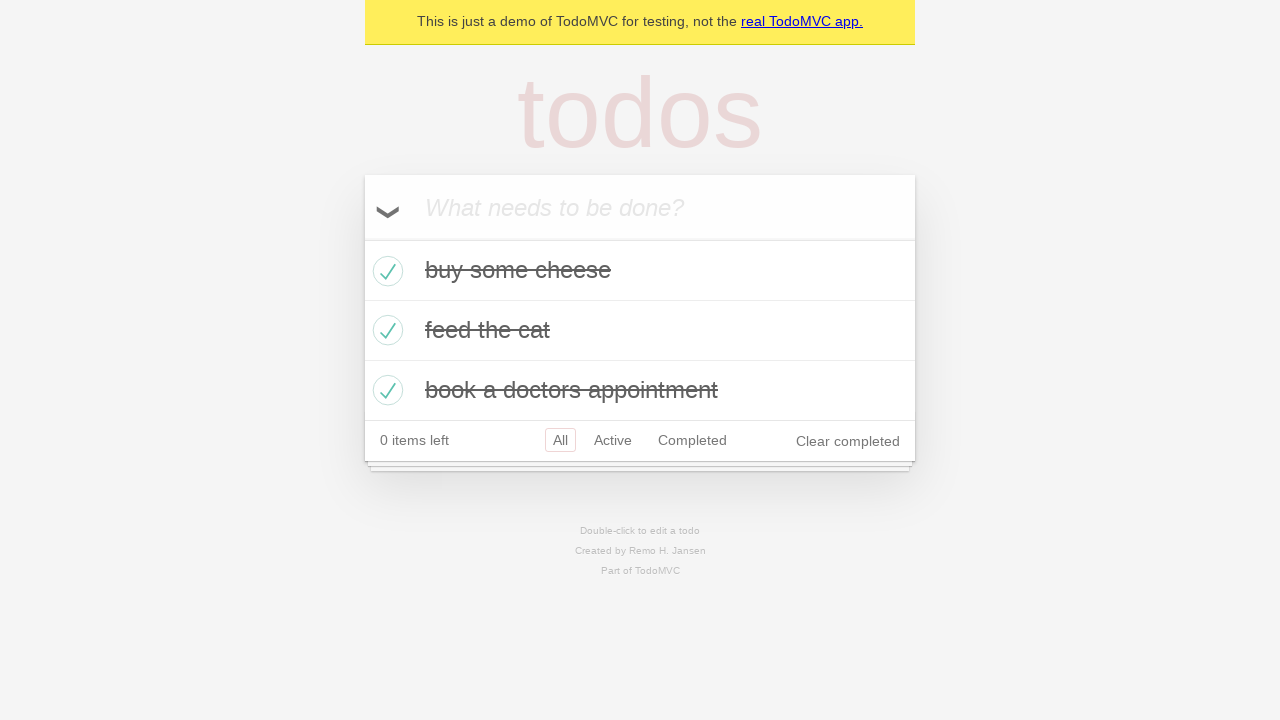

Unchecked first todo item to incomplete it at (385, 271) on internal:testid=[data-testid="todo-item"s] >> nth=0 >> internal:role=checkbox
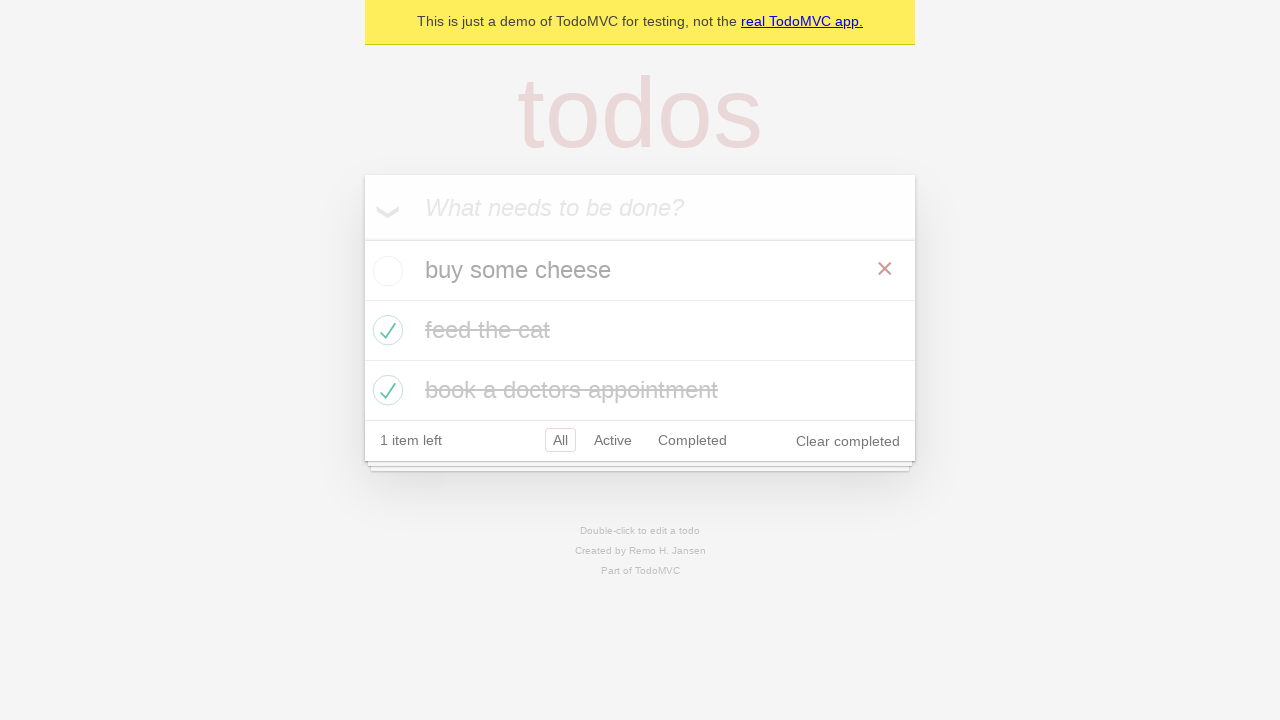

Checked first todo item again to complete it at (385, 271) on internal:testid=[data-testid="todo-item"s] >> nth=0 >> internal:role=checkbox
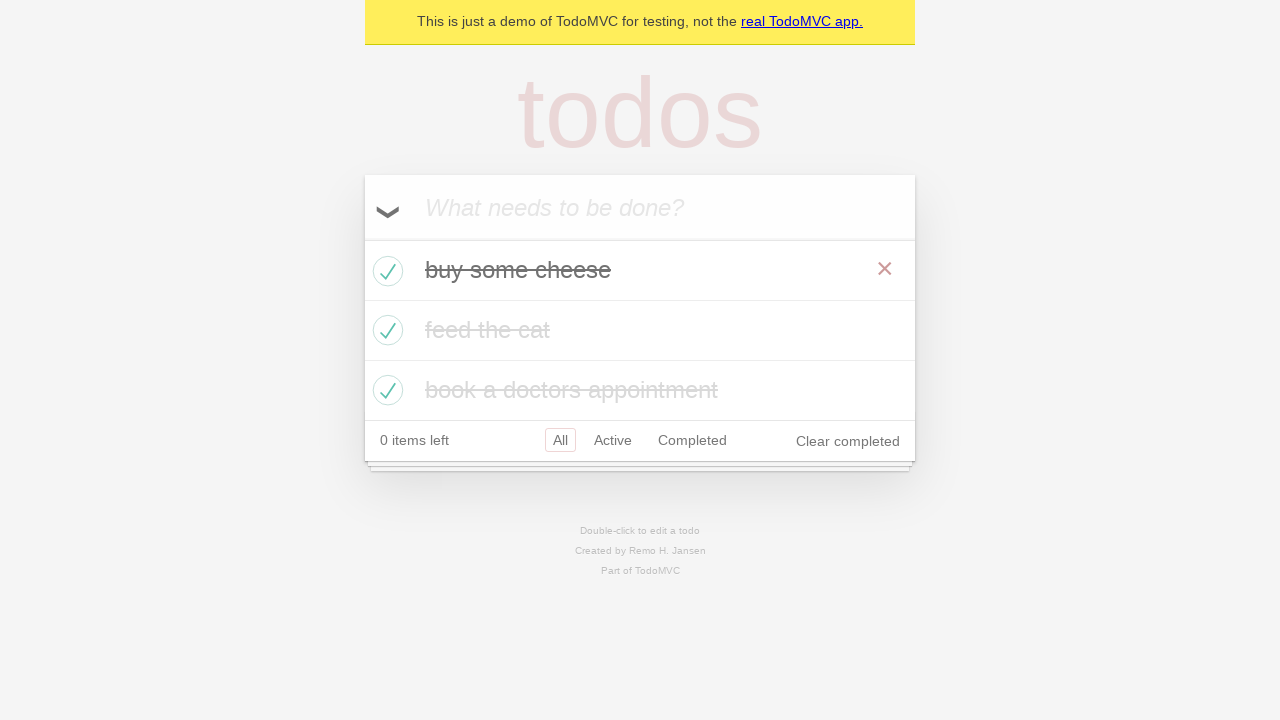

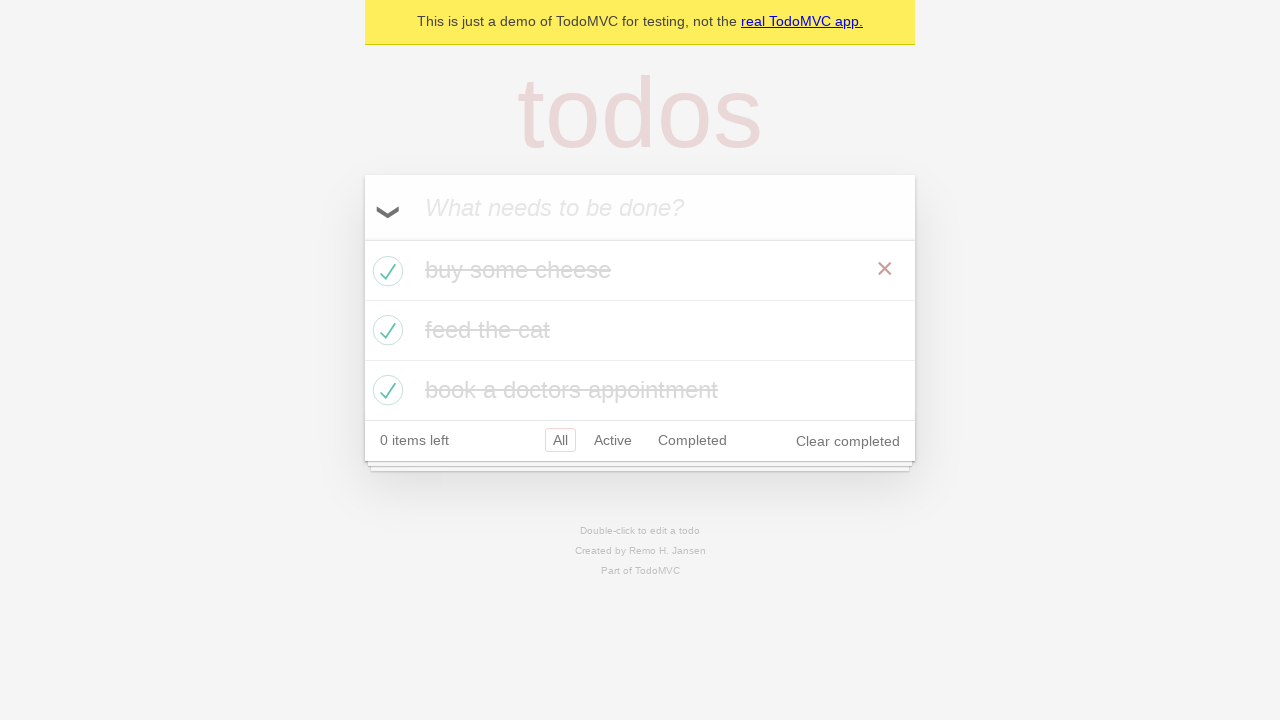